Navigates to a jobs website, clicks on the Jobs menu item in the navigation bar, and verifies the page title

Starting URL: https://alchemy.hguy.co/jobs/

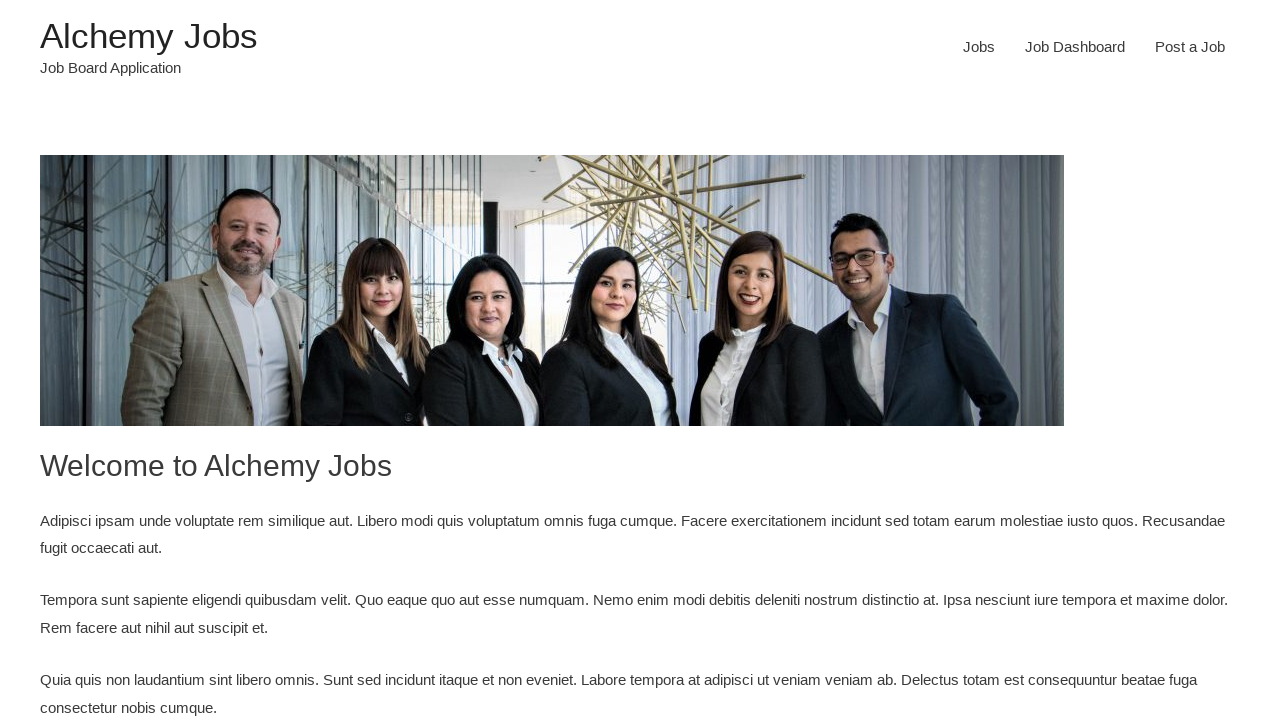

Navigated to https://alchemy.hguy.co/jobs/
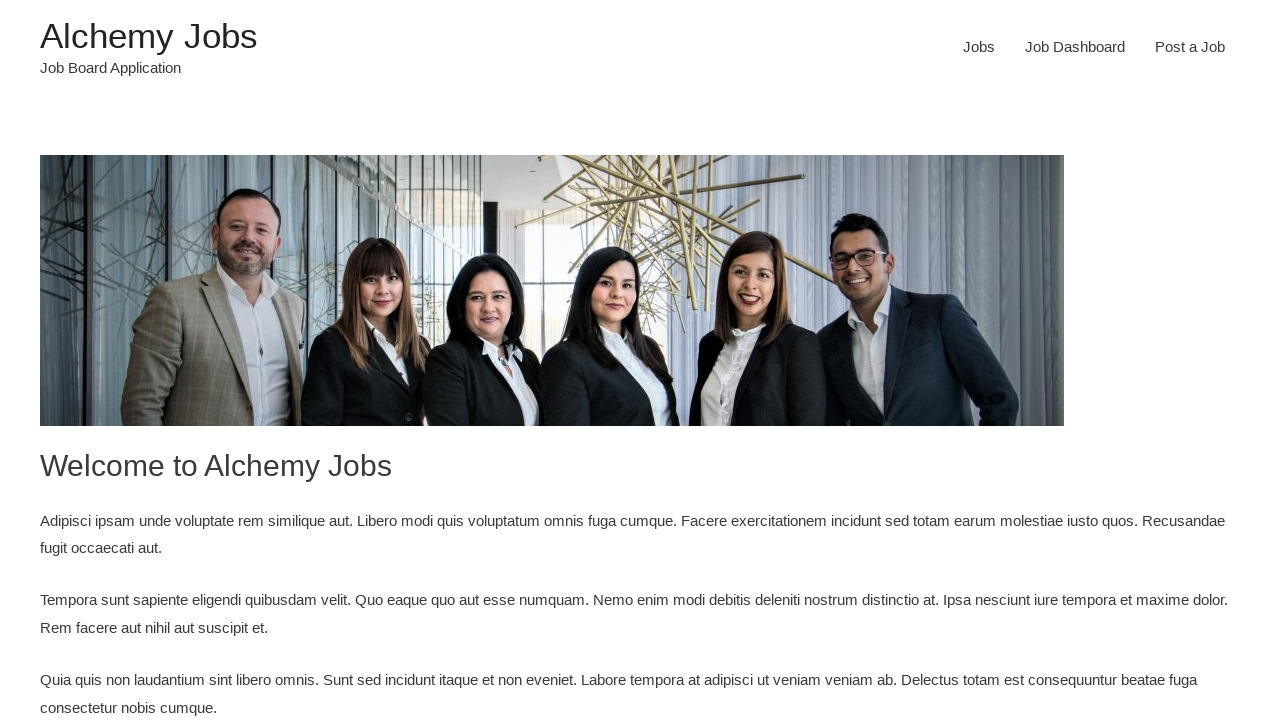

Clicked on Jobs menu item in navigation bar at (979, 47) on xpath=//*[@id='menu-item-24']/a
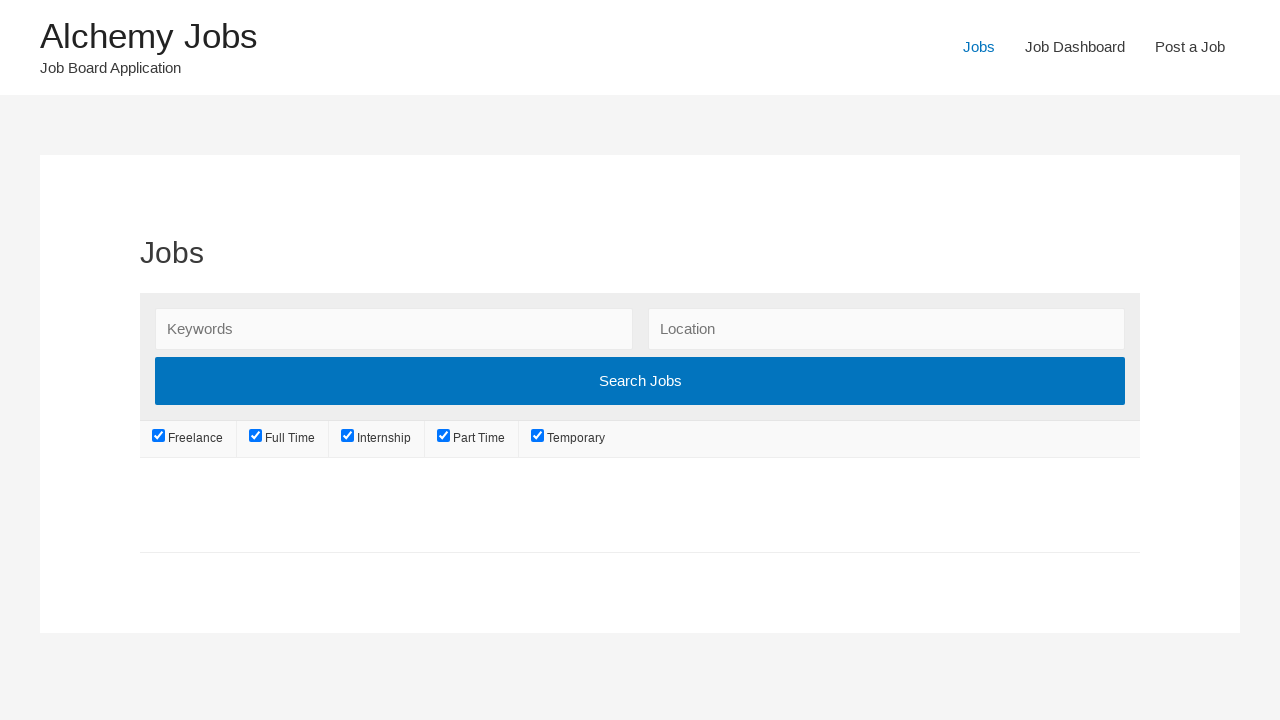

Verified page title is 'Jobs – Alchemy Jobs'
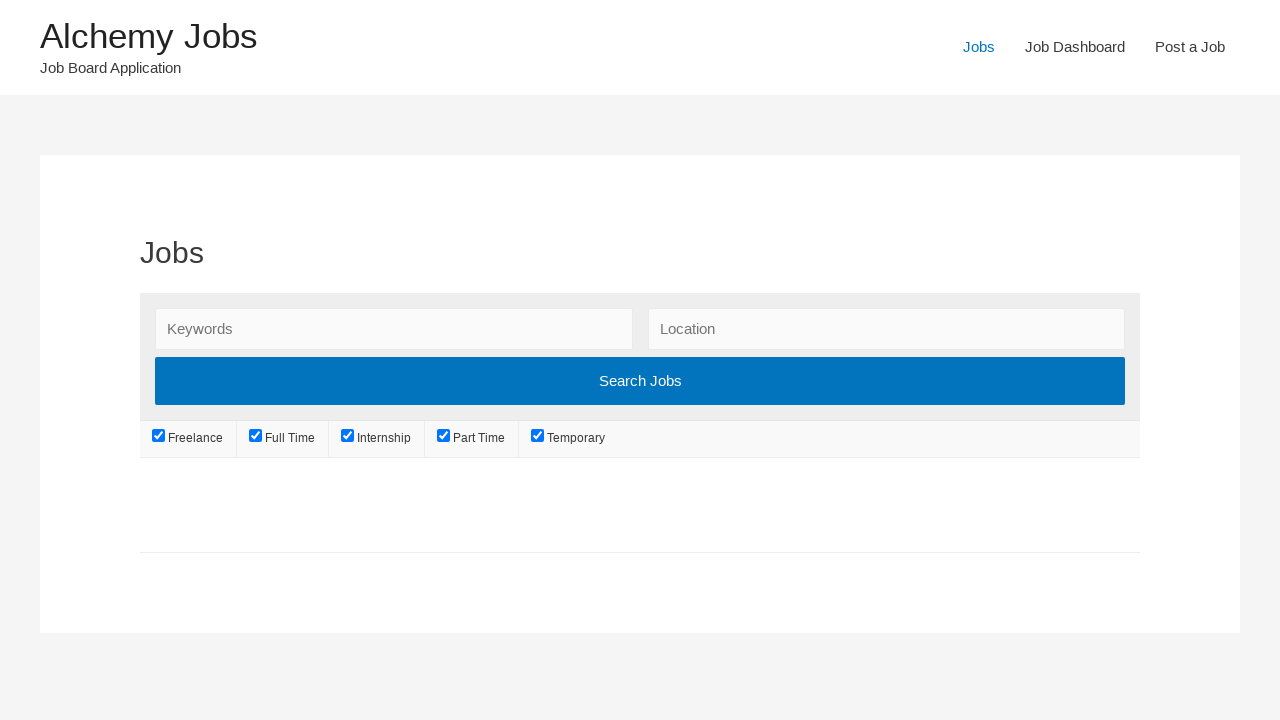

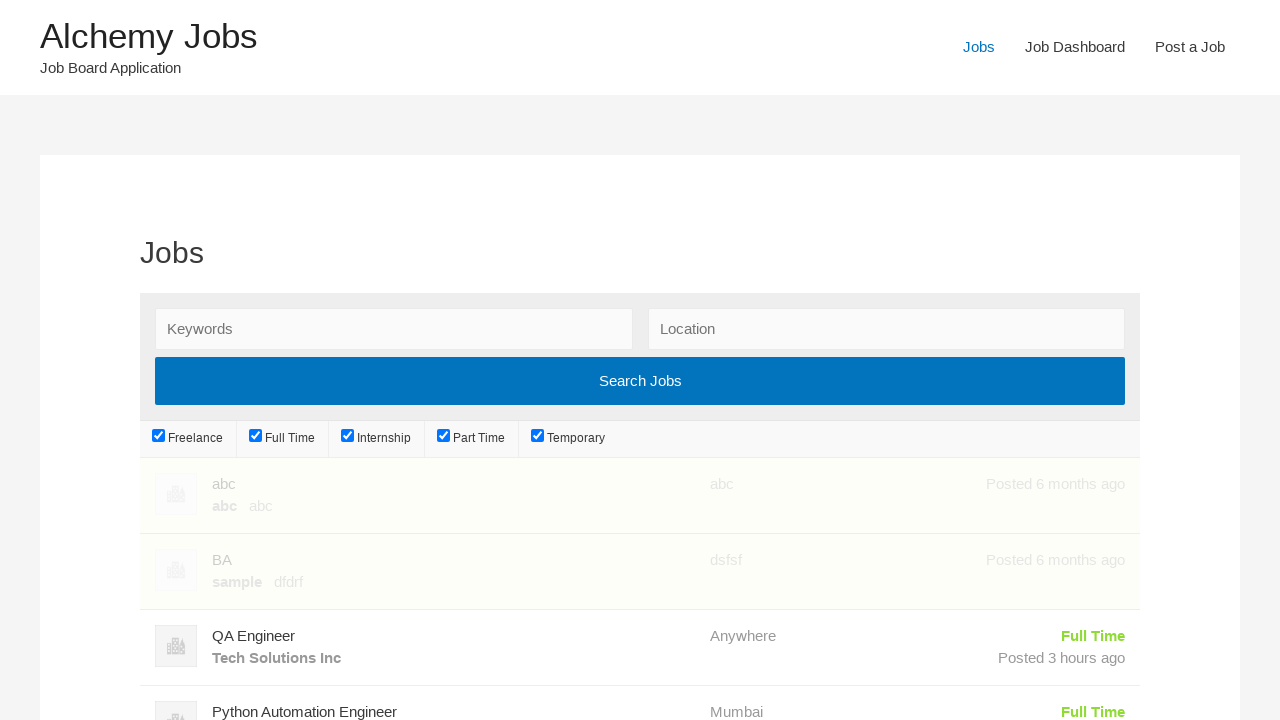